Tests basic browser navigation commands including back, forward, and refresh operations on a webpage

Starting URL: https://ogmt.koyeb.app/

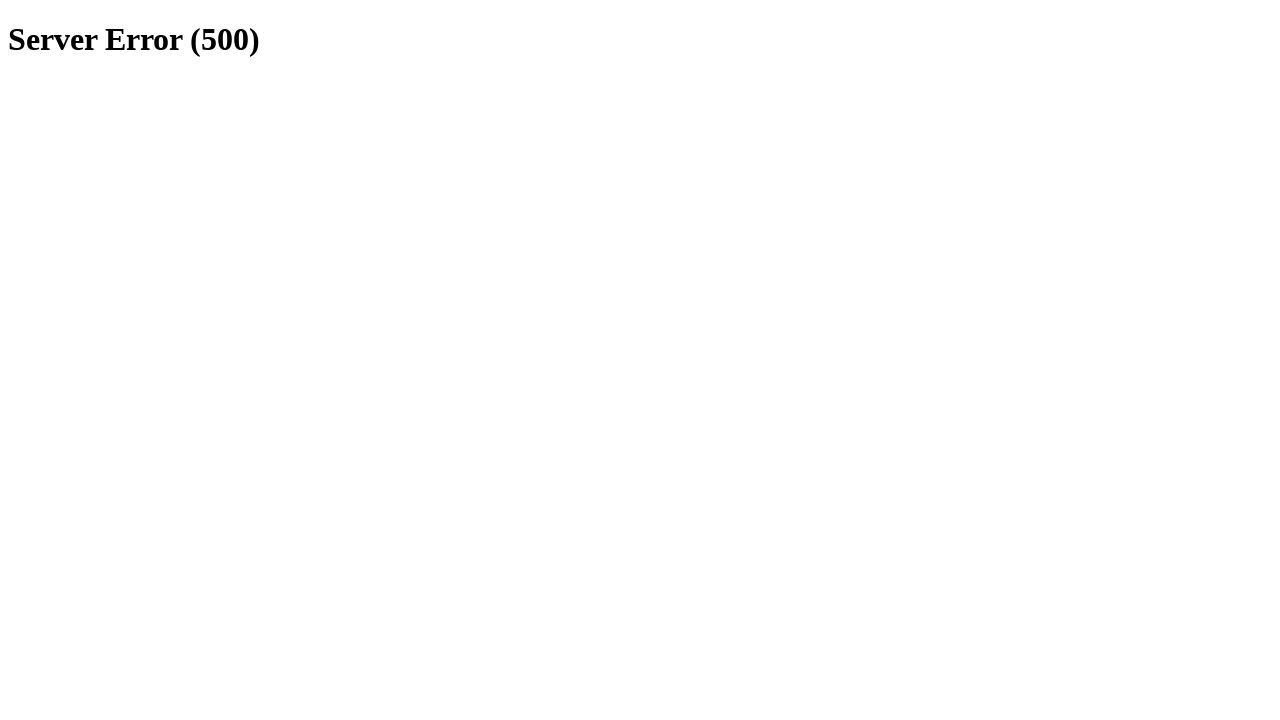

Navigated back to previous page
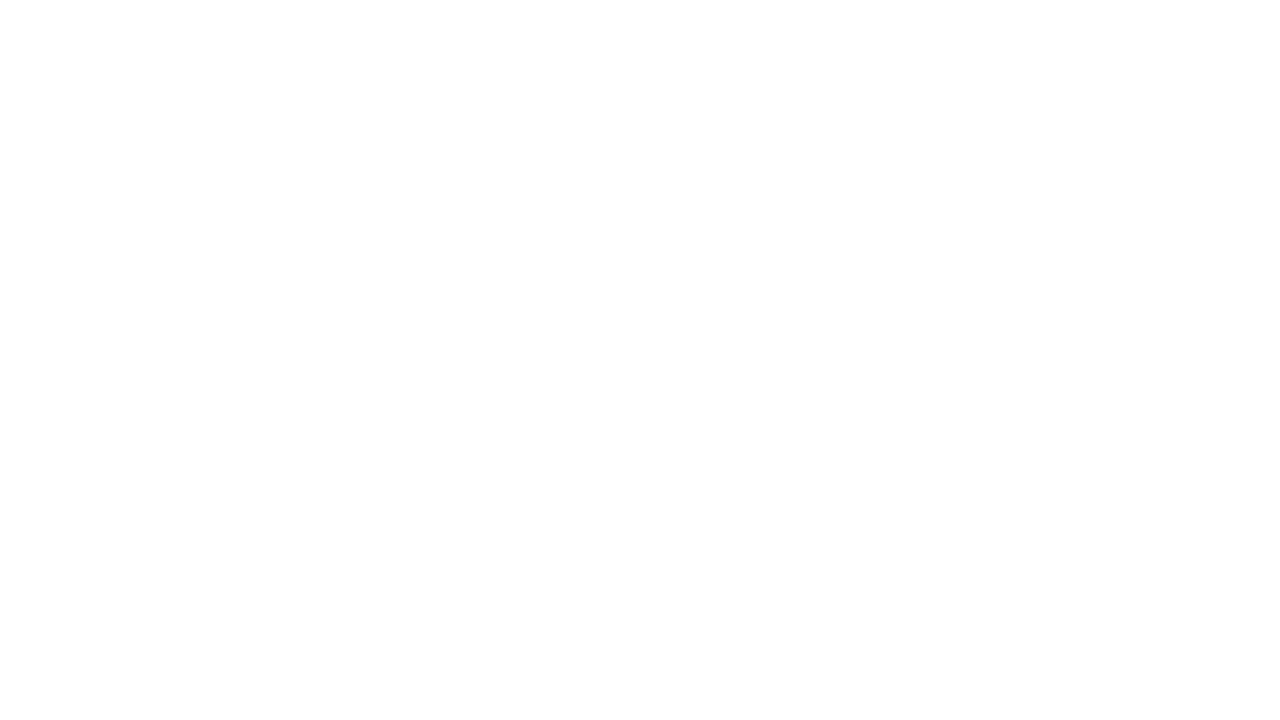

Navigated forward to next page
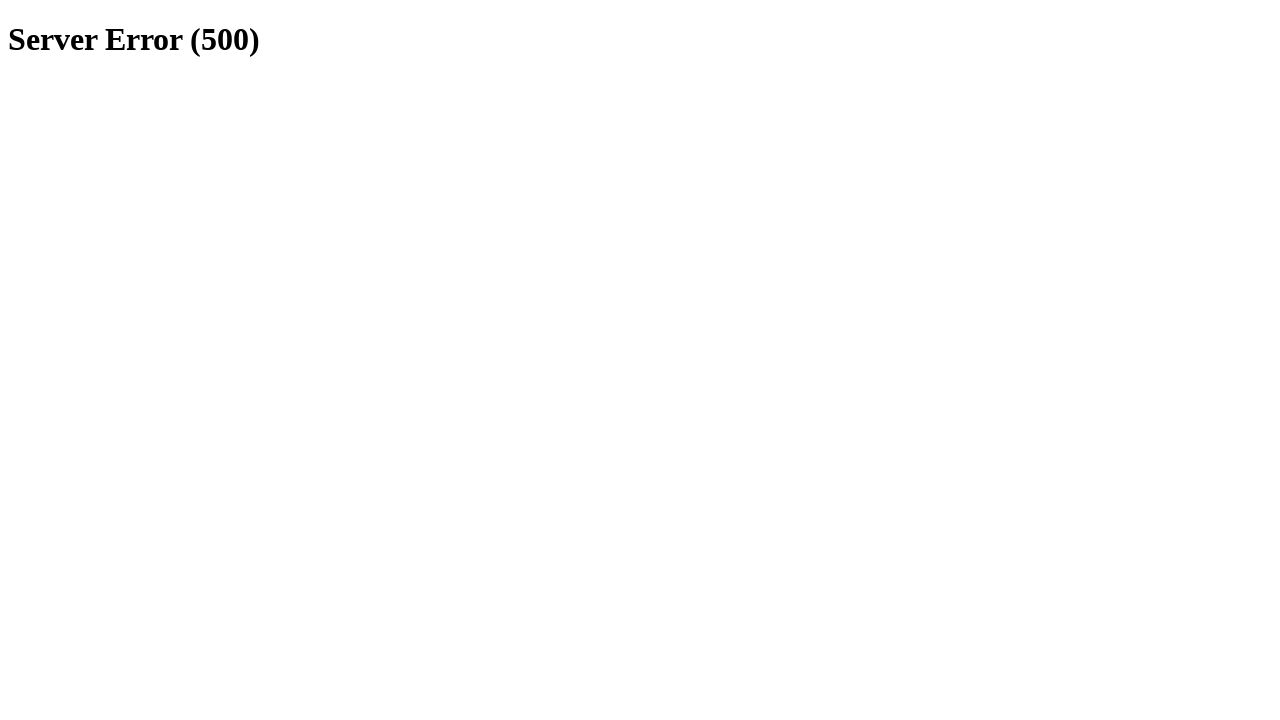

Refreshed the current page
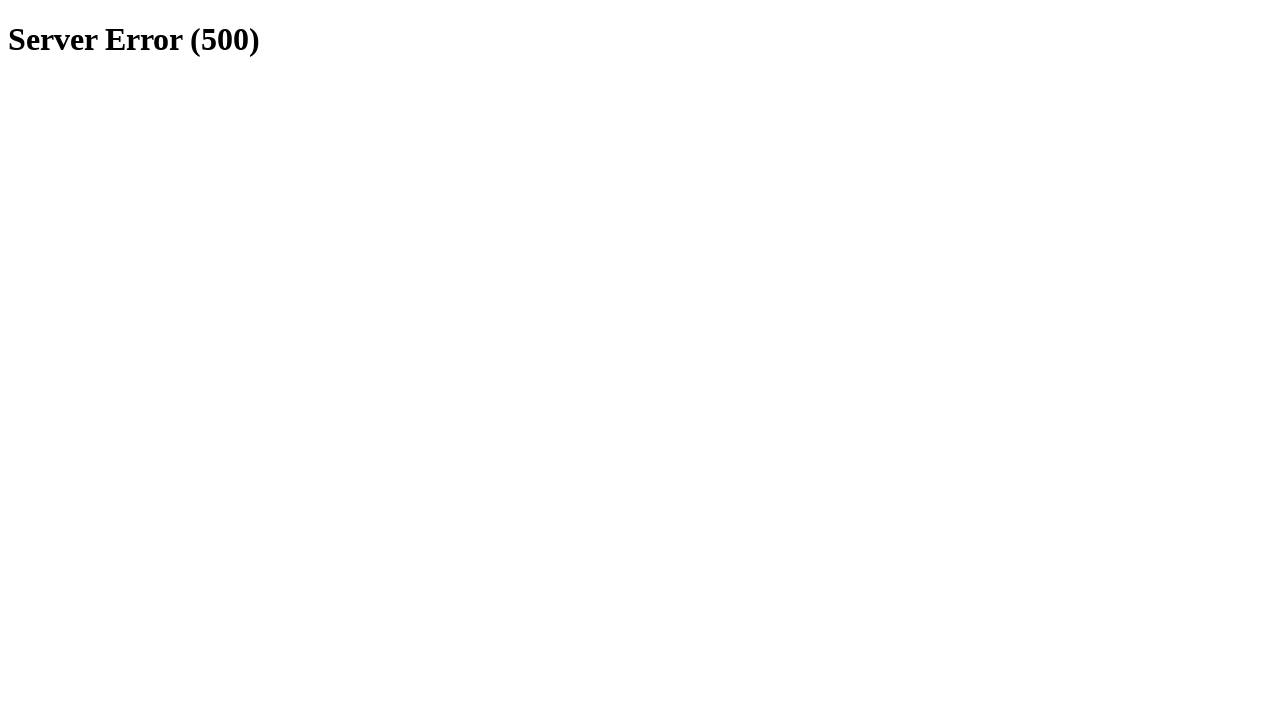

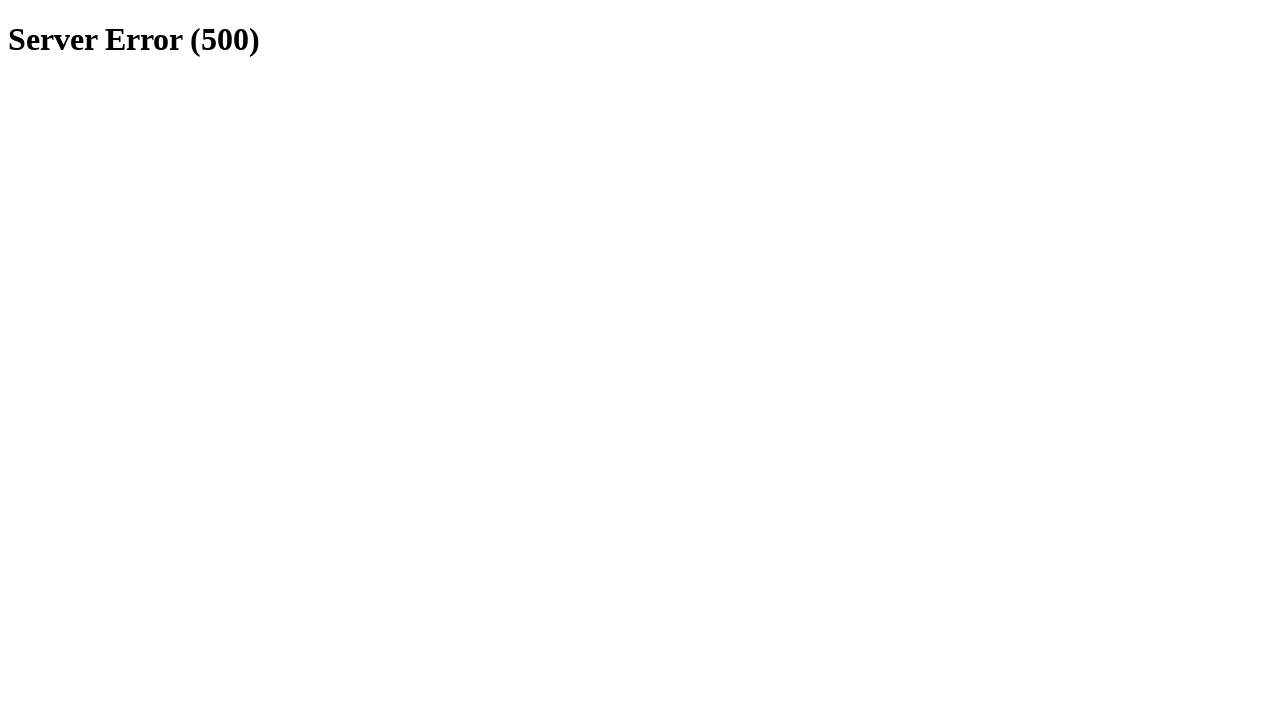